Tests a simple form by filling in first name, last name, city, and country fields, then clicking the submit button.

Starting URL: http://suninjuly.github.io/simple_form_find_task.html

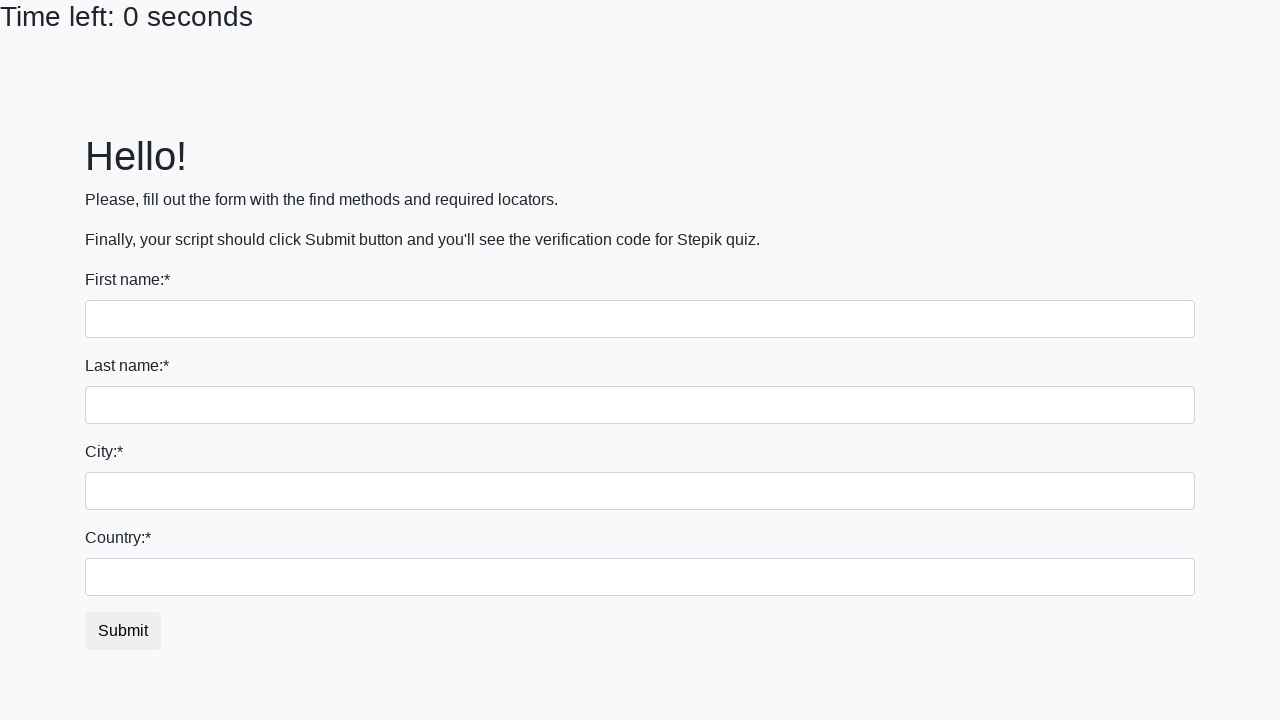

Filled first name field with 'Ivan' on input[name='first_name']
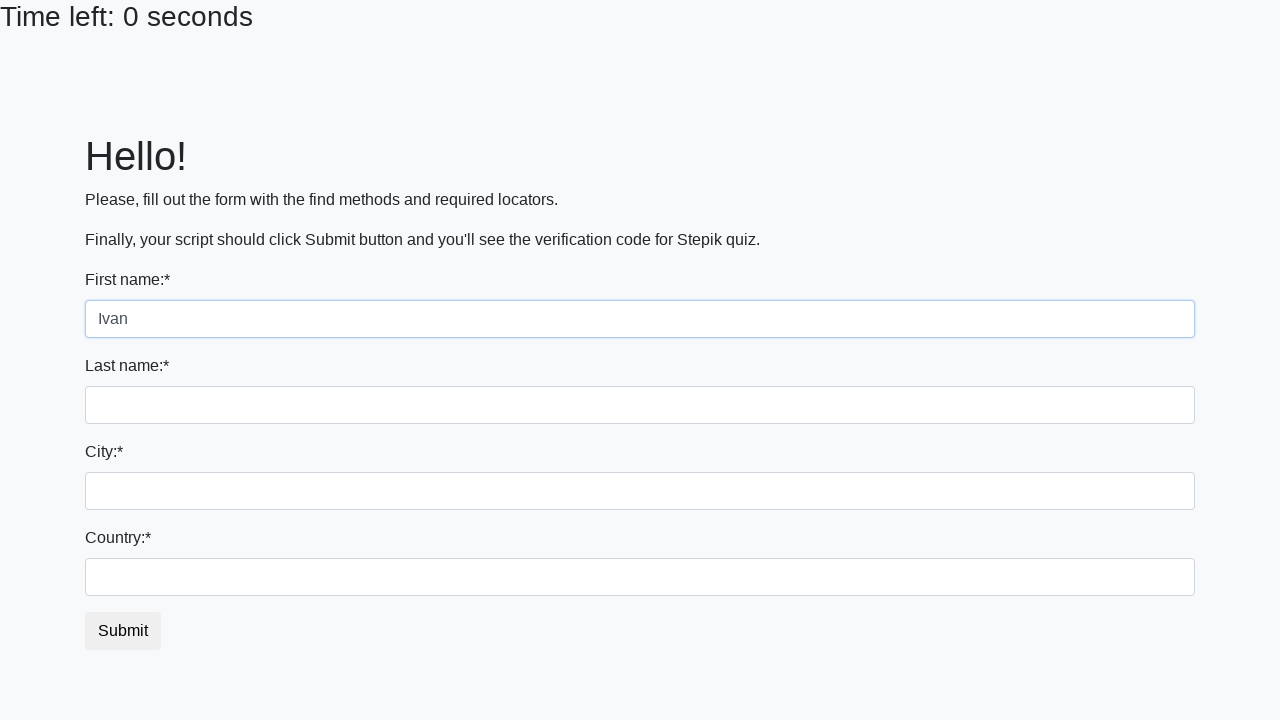

Filled last name field with 'Petrov' on input[name='last_name']
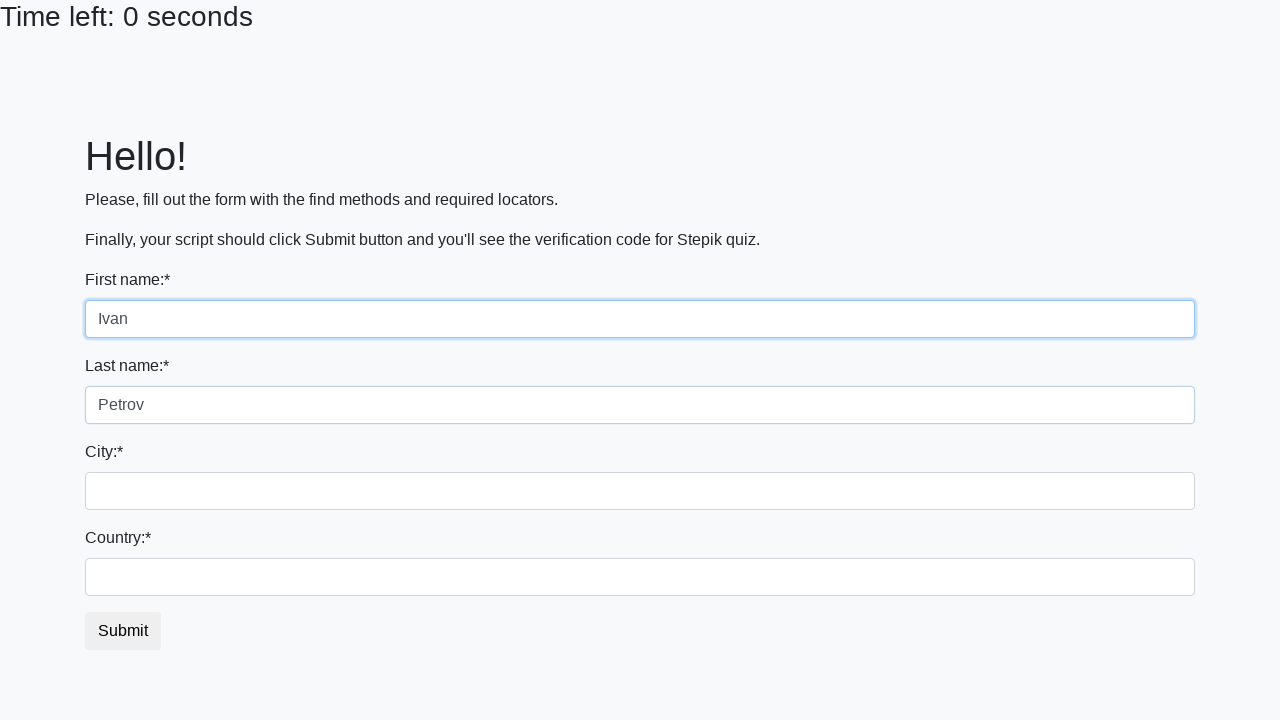

Filled city field with 'Smolensk' on .form-control.city
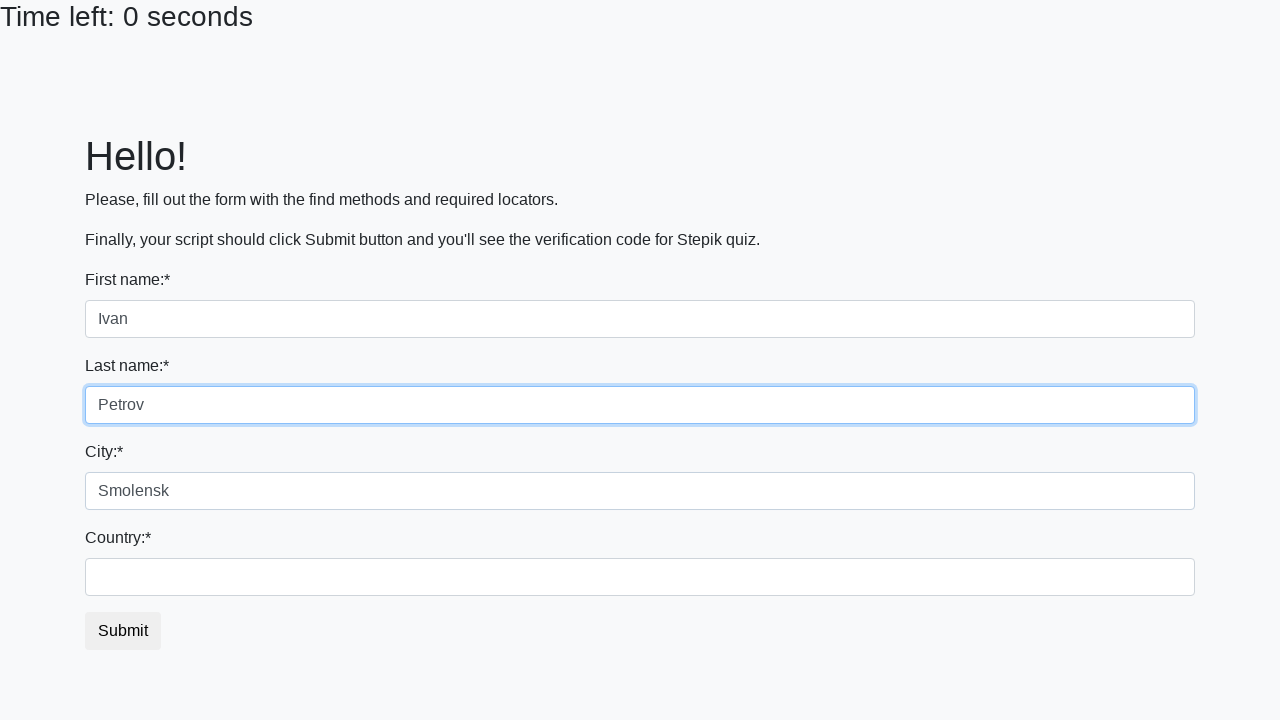

Filled country field with 'Russia' on #country
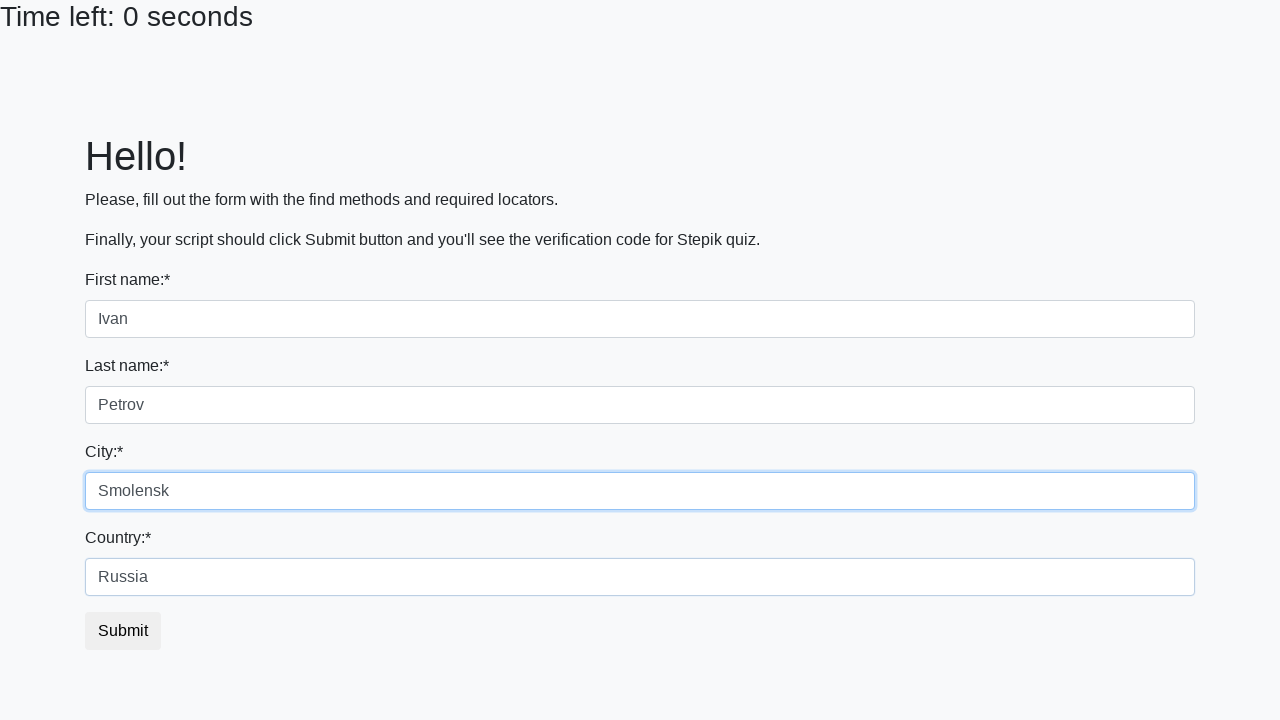

Clicked submit button to submit form at (123, 631) on button.btn
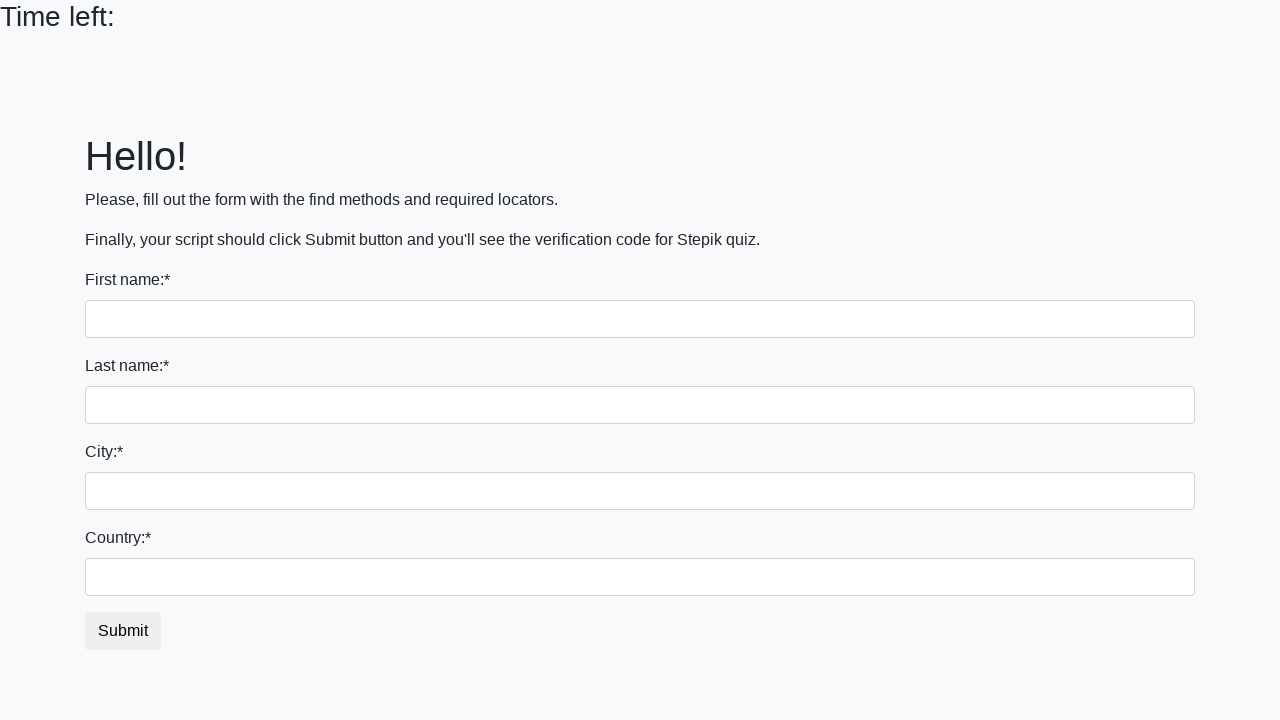

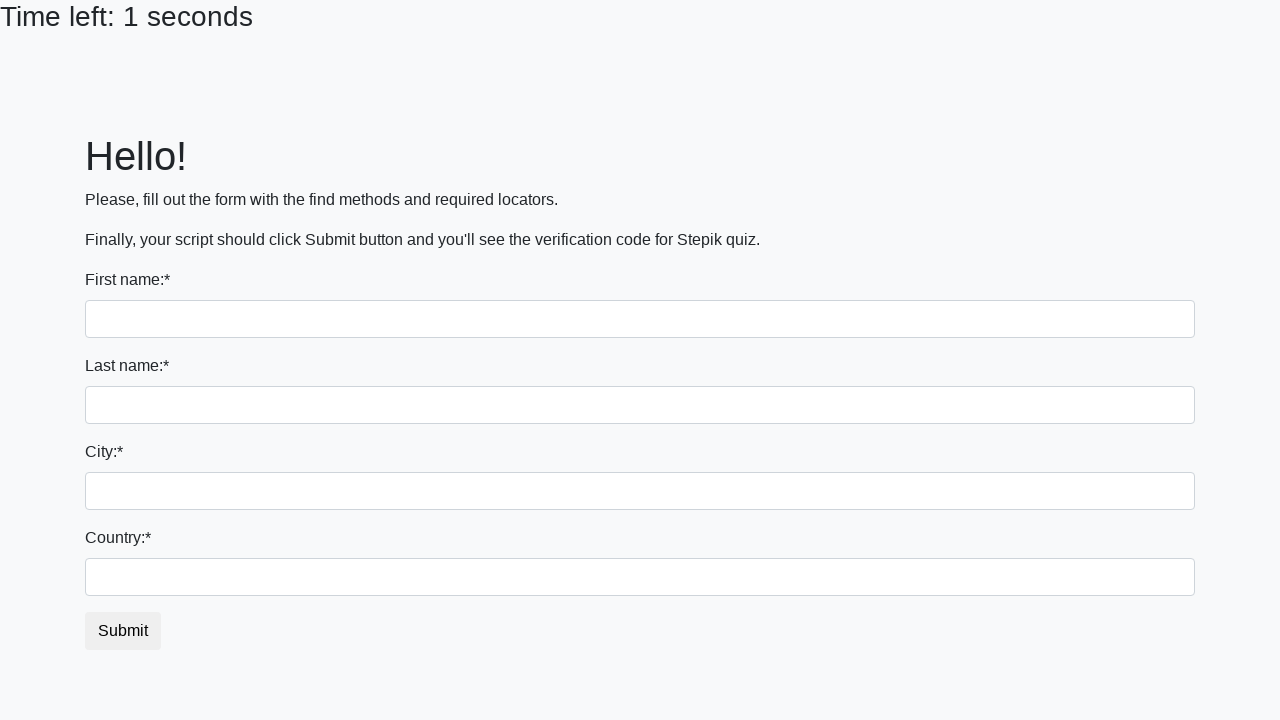